Tests triggering and handling different types of JavaScript alerts

Starting URL: http://www.uitestingplayground.com/

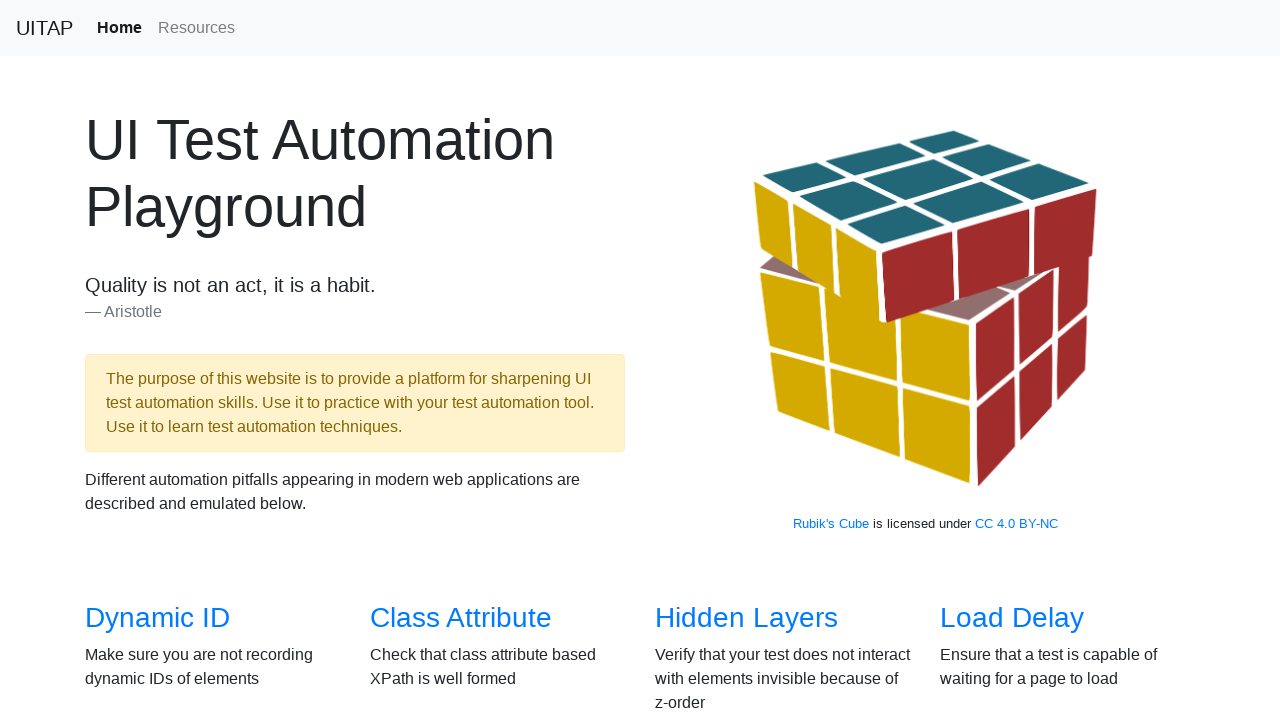

Clicked on Alerts link to navigate to alerts test page at (691, 386) on internal:role=link[name="Alerts"i]
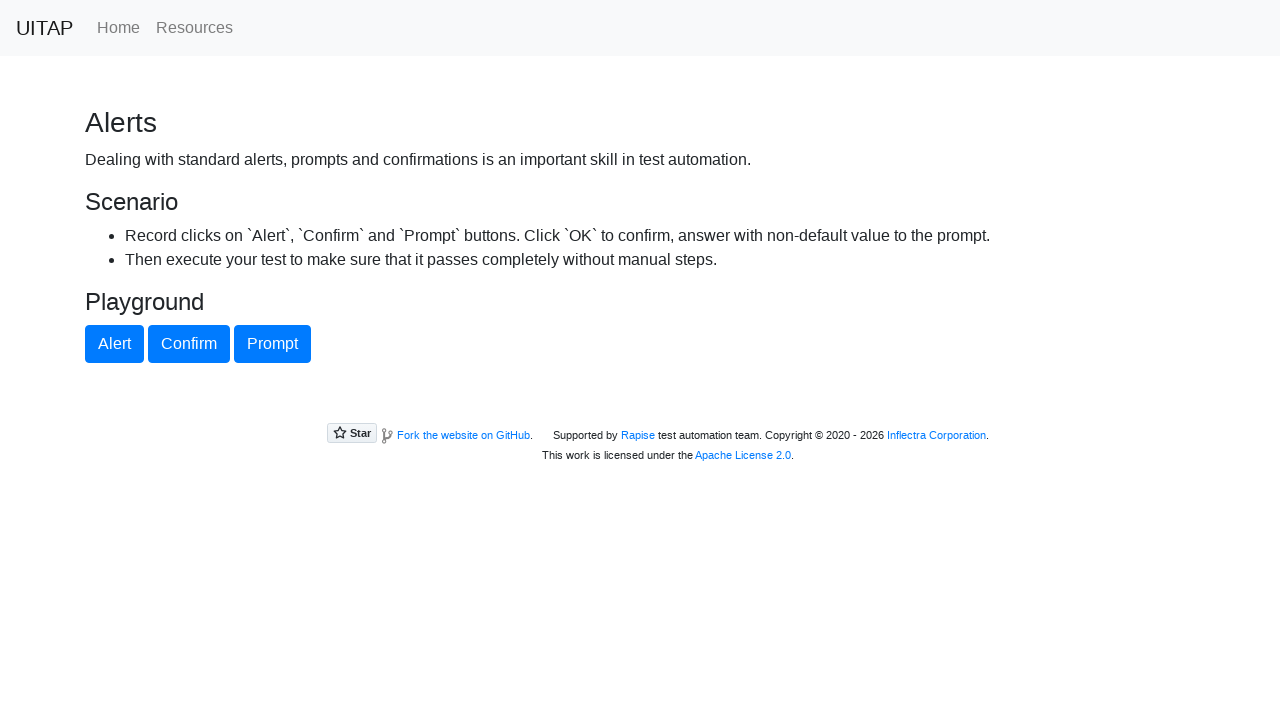

Triggered and dismissed JavaScript alert dialog at (114, 344) on #alertButton
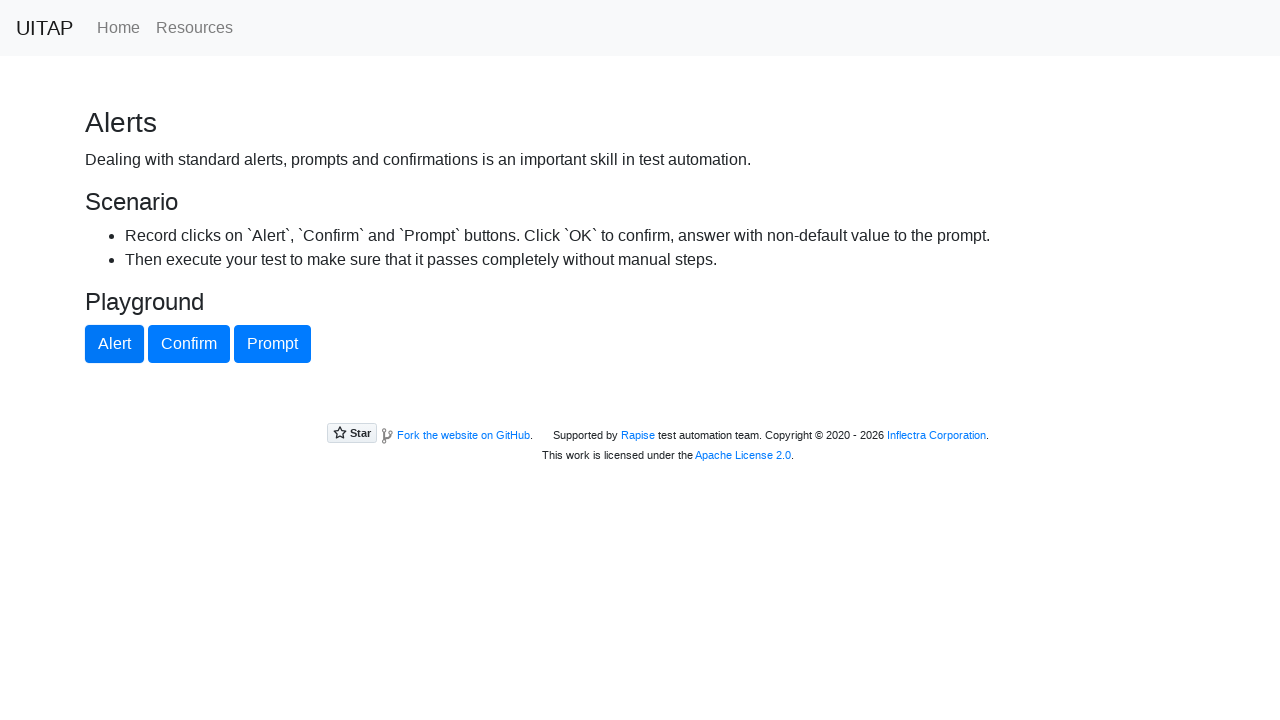

Triggered and dismissed JavaScript confirm dialog at (189, 344) on #confirmButton
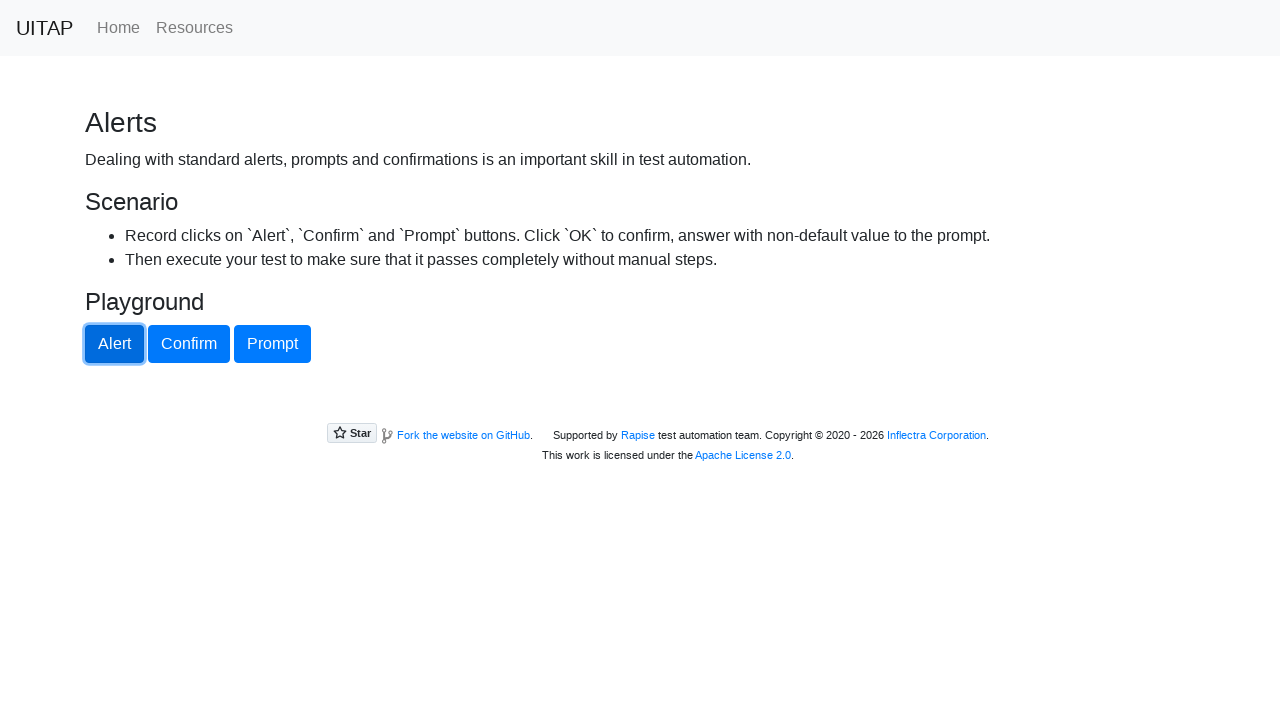

Triggered and dismissed JavaScript prompt dialog at (272, 344) on #promptButton
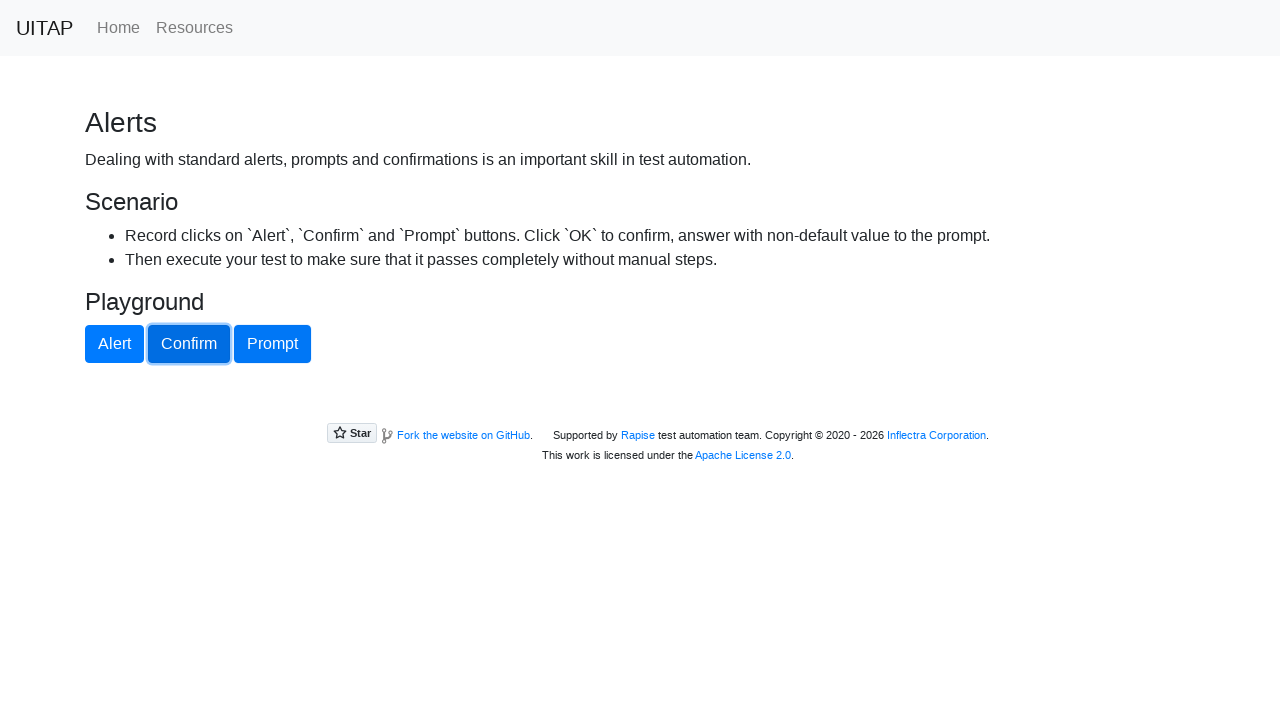

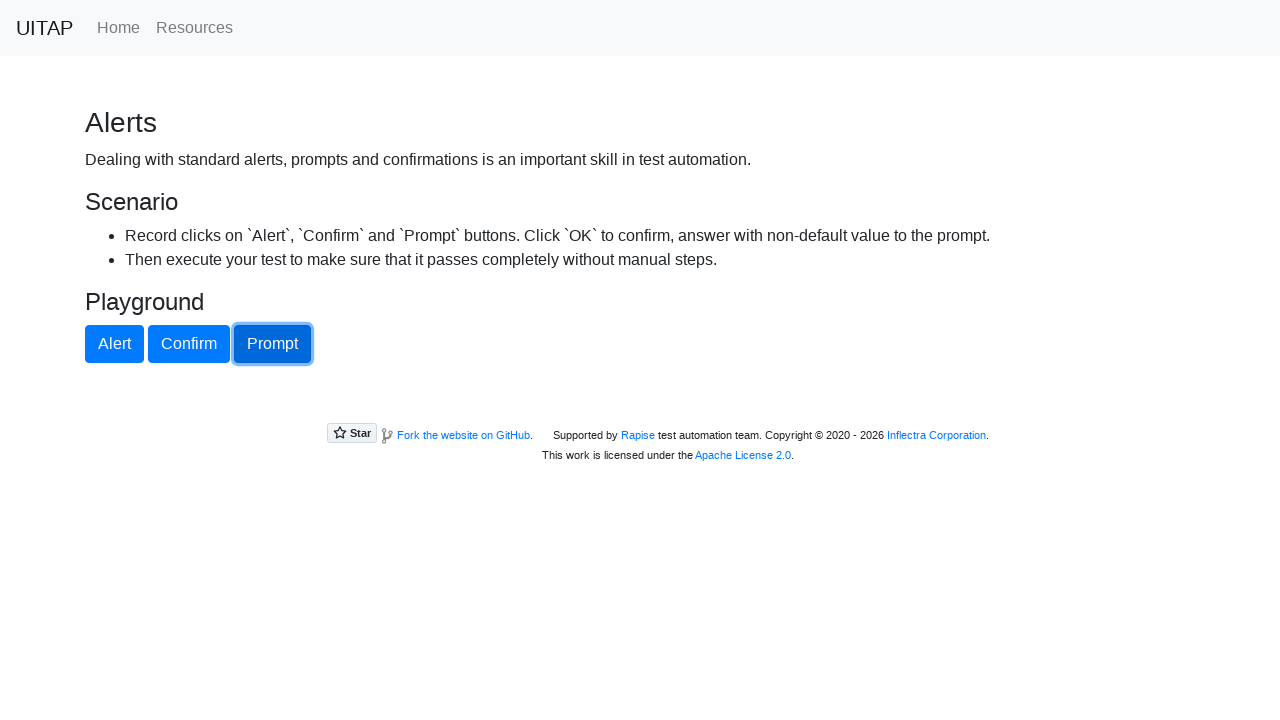